Tests JavaScript popup handling by clicking buttons that trigger JS alerts and confirm dialogs, then verifies the result message is displayed.

Starting URL: https://the-internet.herokuapp.com/javascript_alerts

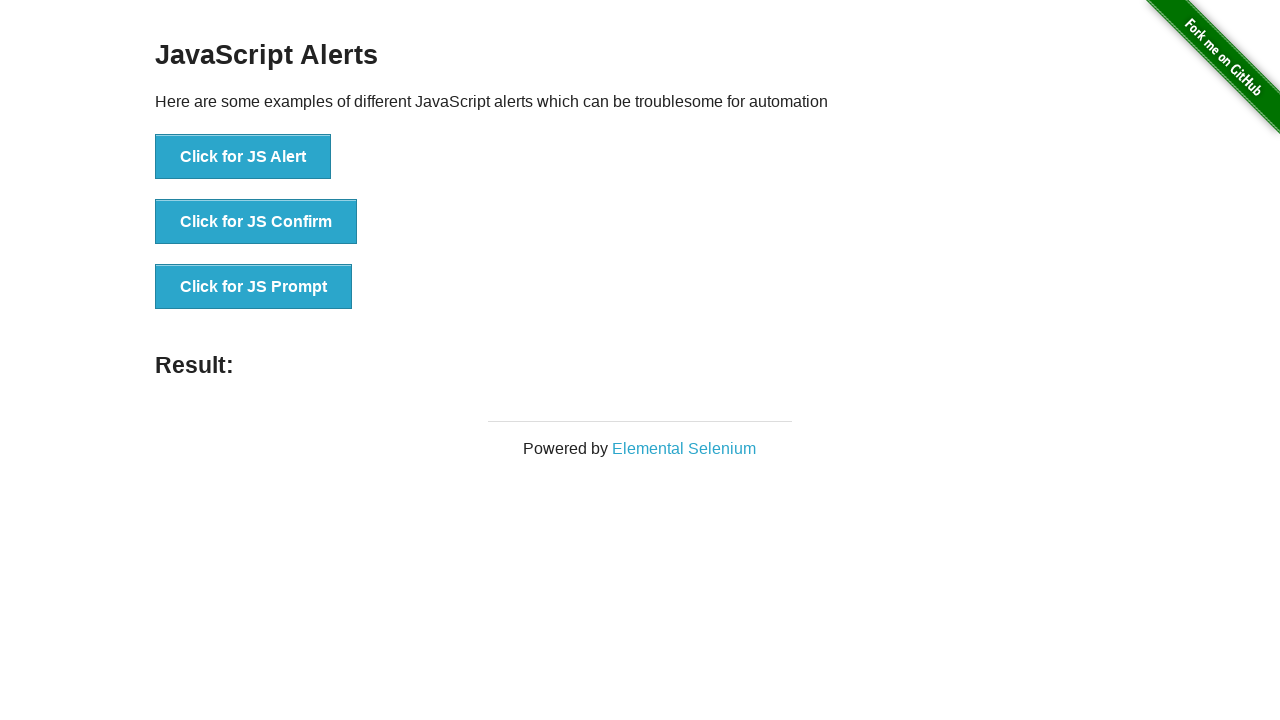

Clicked button to trigger JS Alert at (243, 157) on xpath=//button[text()='Click for JS Alert']
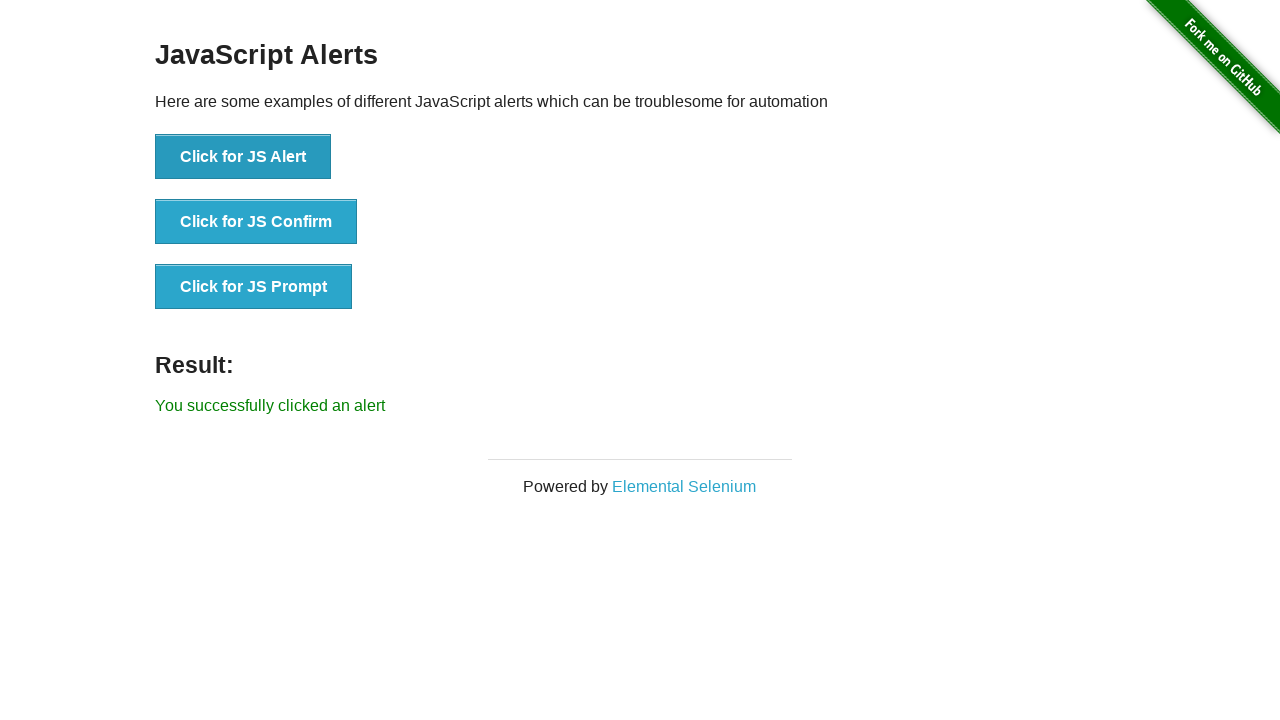

Set up dialog handler to accept alerts
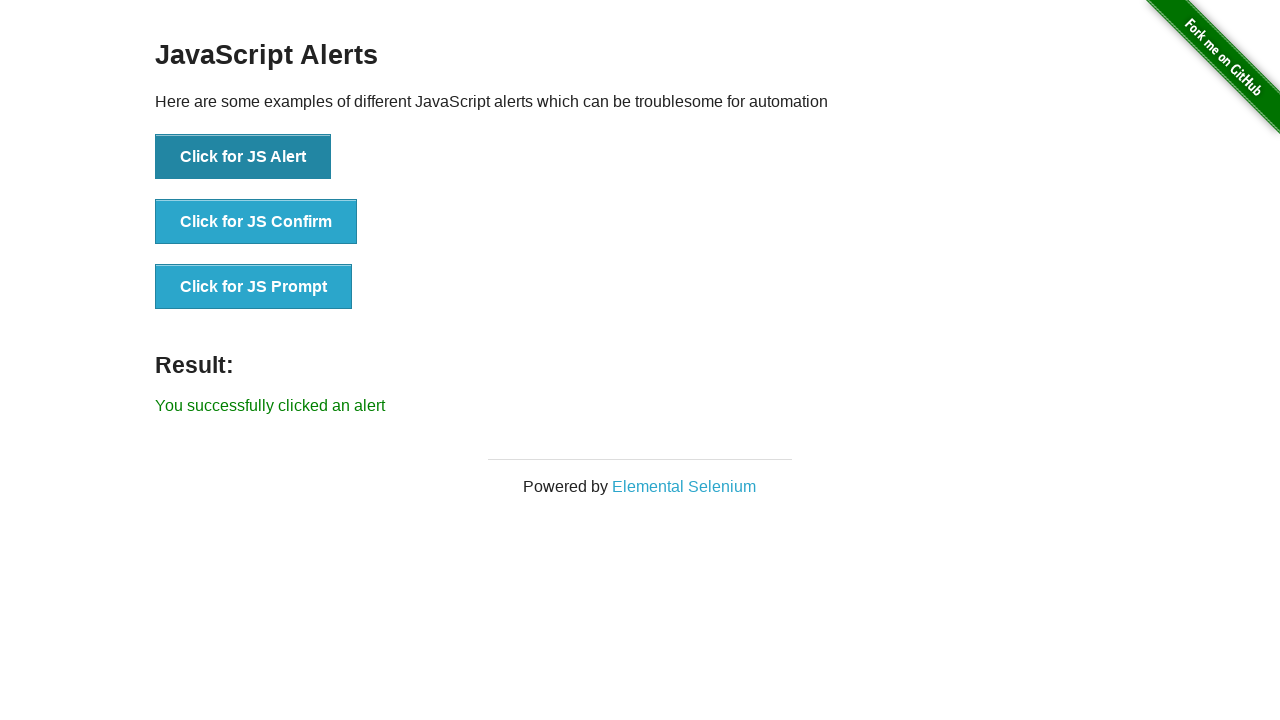

Clicked button to trigger JS Confirm dialog at (256, 222) on xpath=//button[text()='Click for JS Confirm']
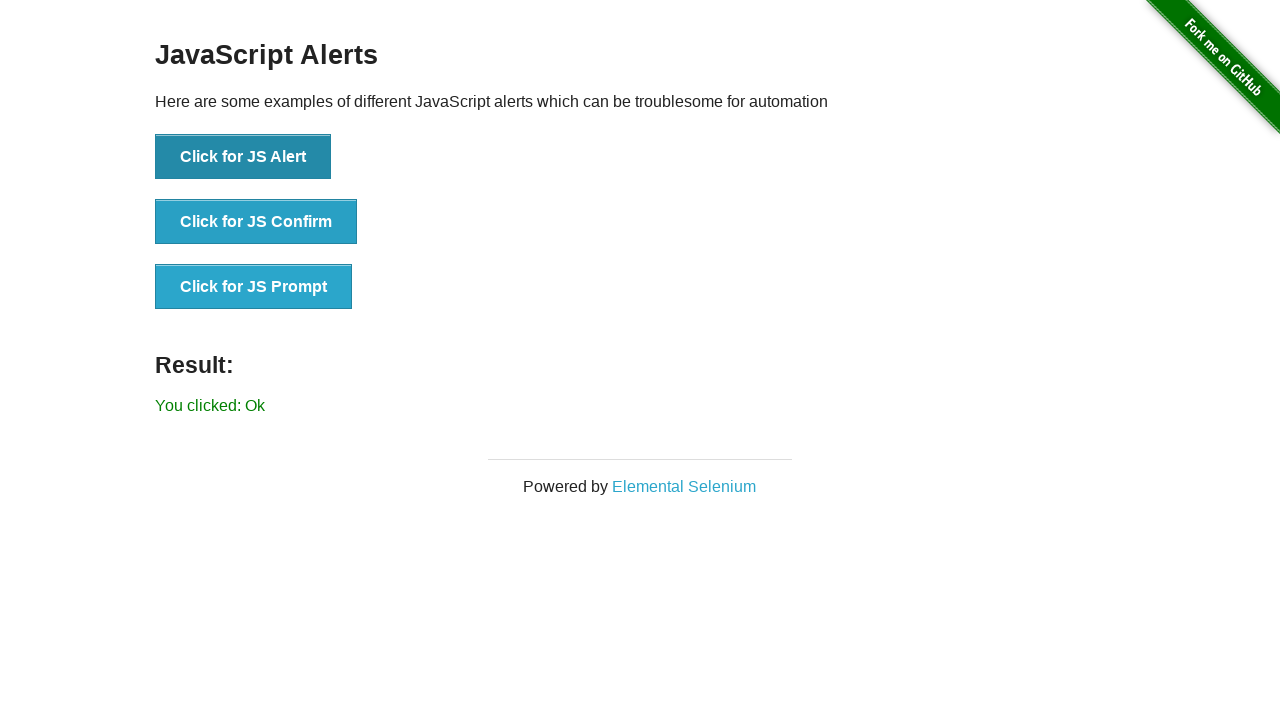

Result message element appeared
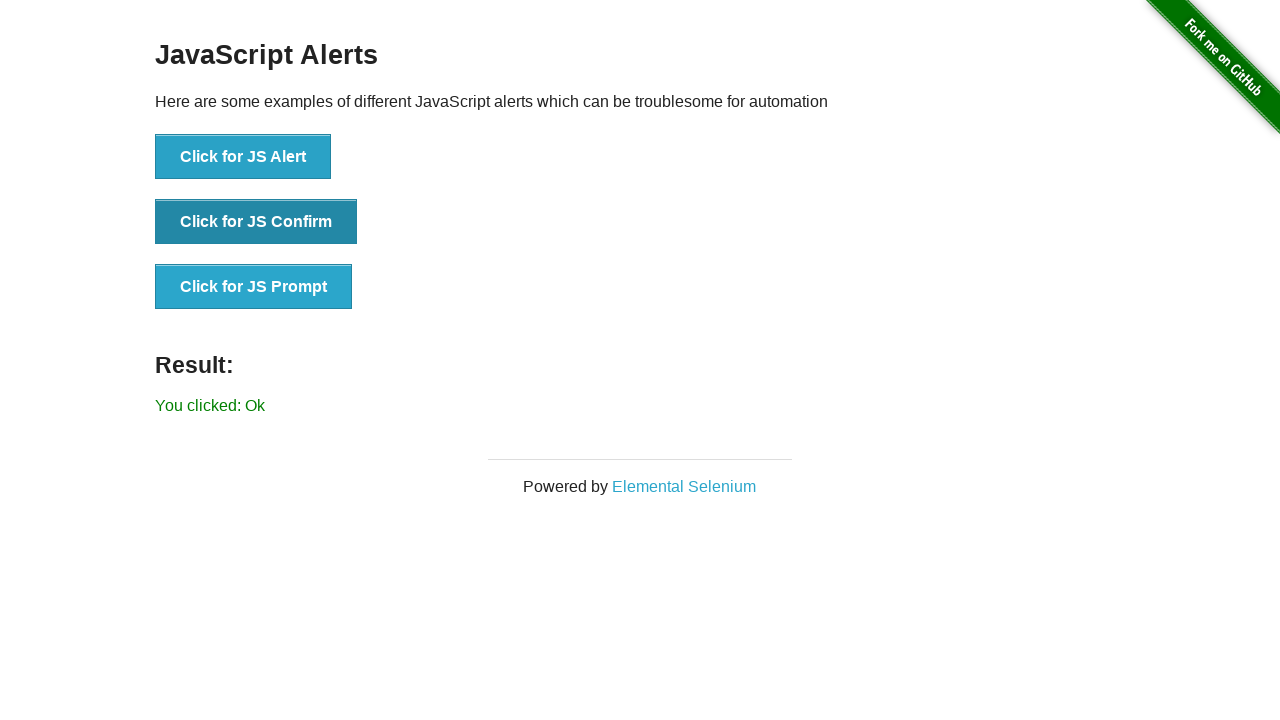

Retrieved result message: You clicked: Ok
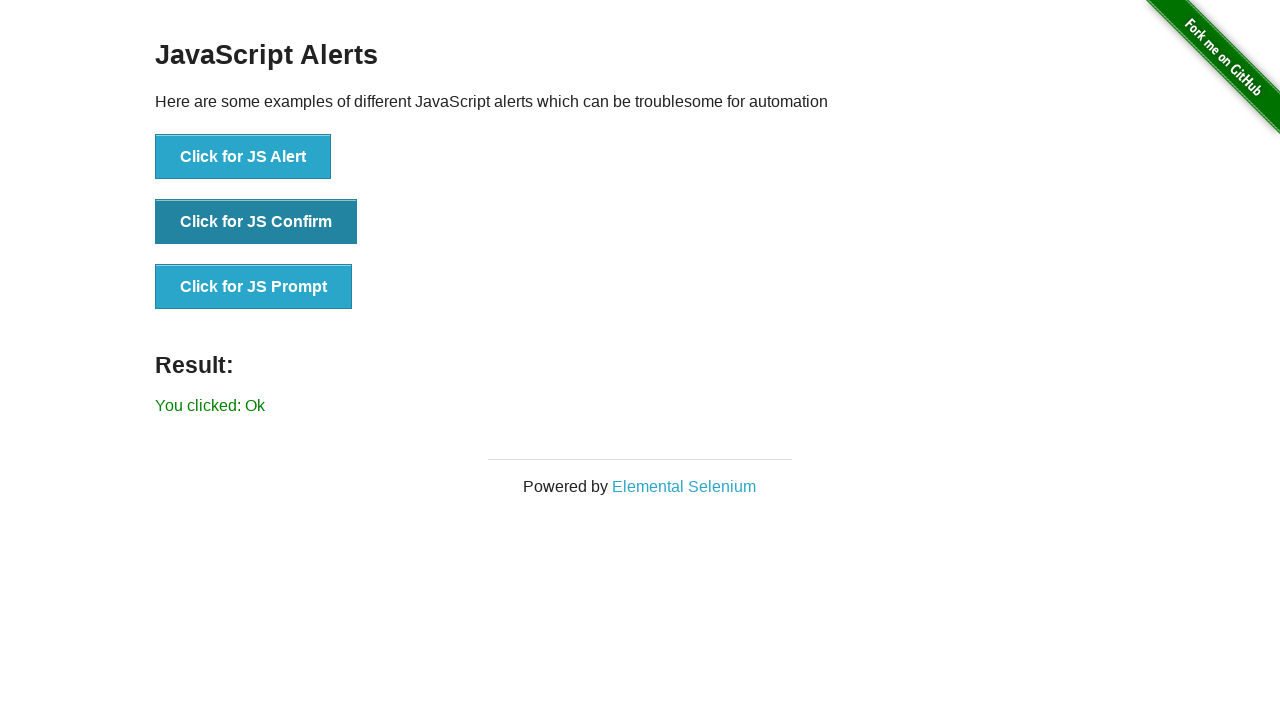

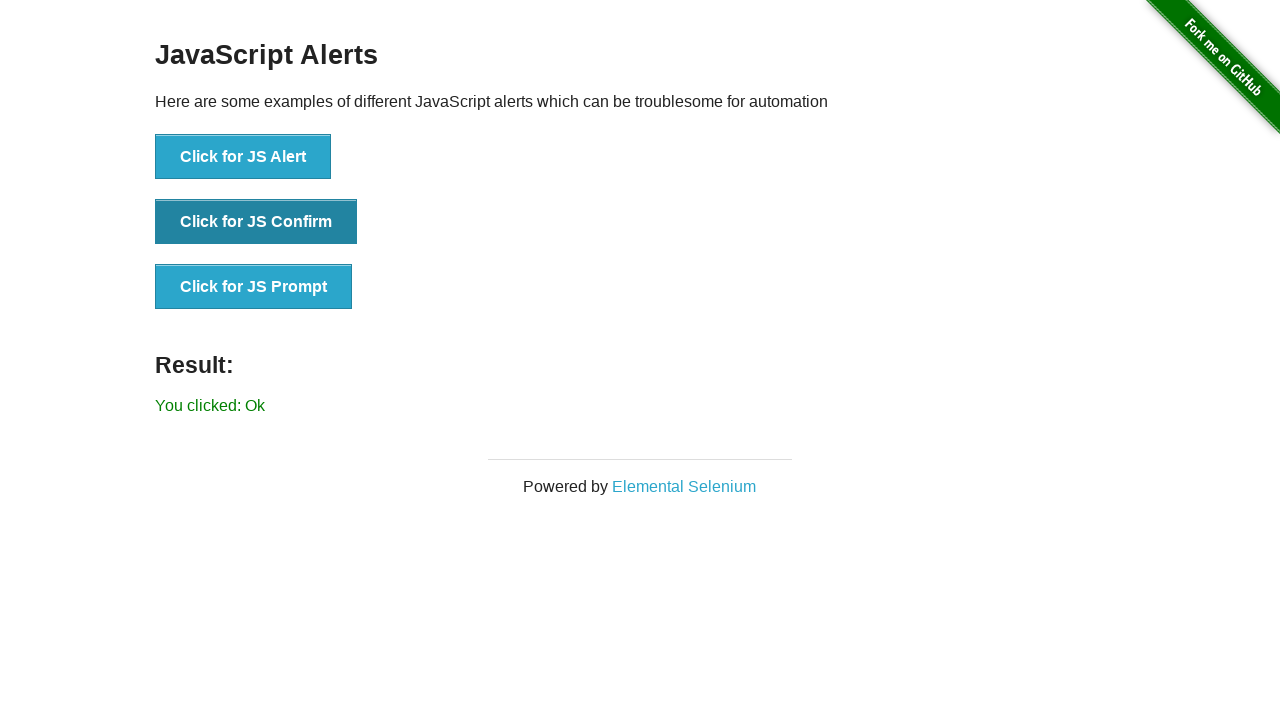